Tests form submission by filling a text area field and verifying the success message appears

Starting URL: https://www.selenium.dev/selenium/web/web-form.html

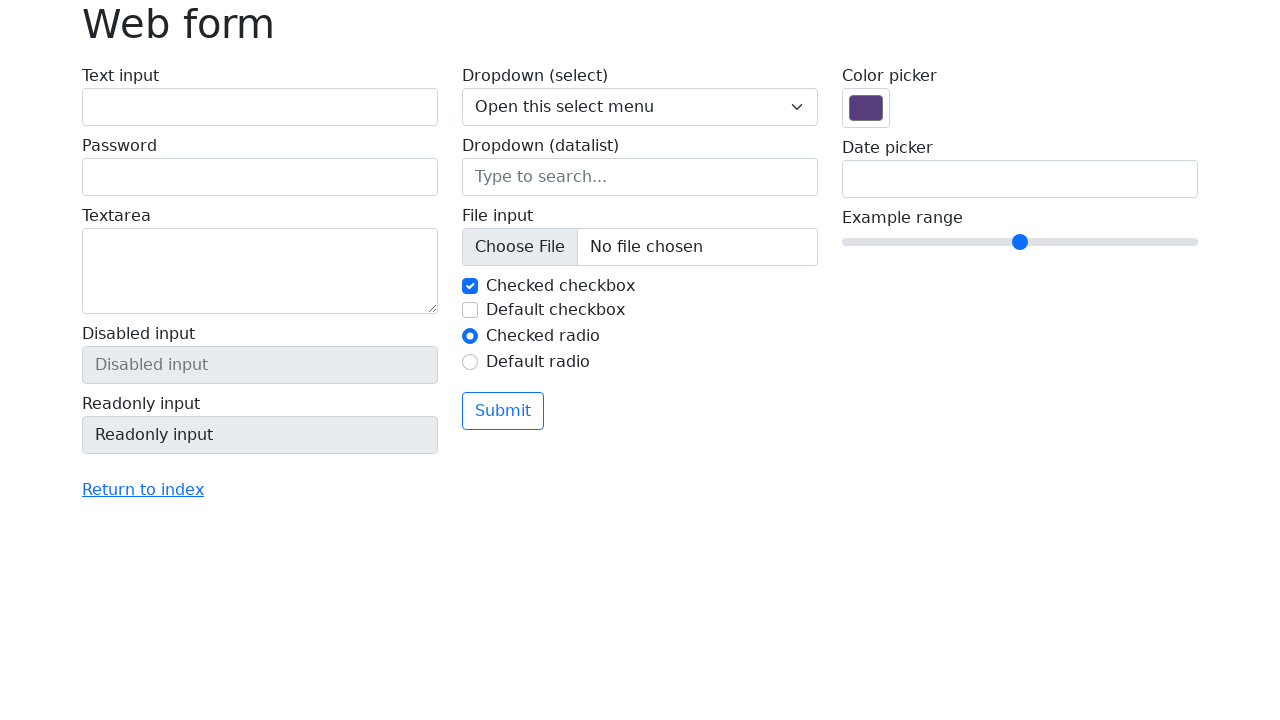

Filled text area field with 'sample text' on textarea[name='my-textarea']
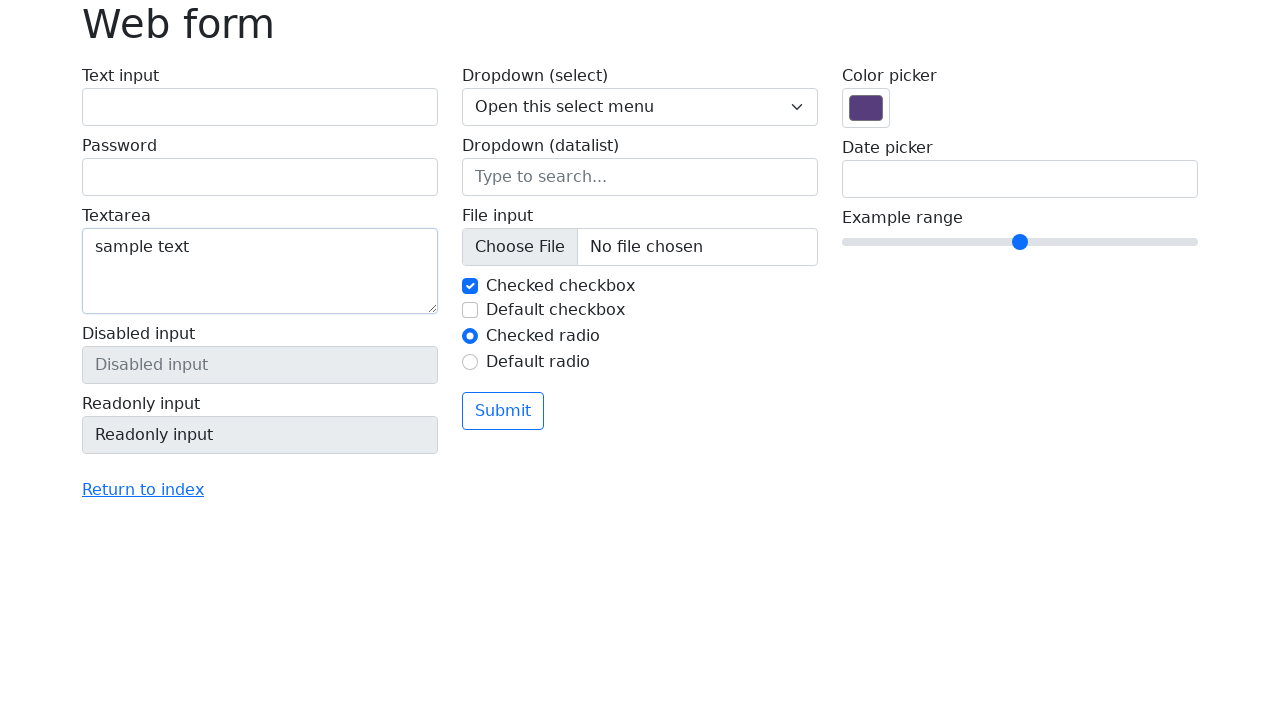

Clicked submit button to submit the form at (503, 411) on button[type='submit']
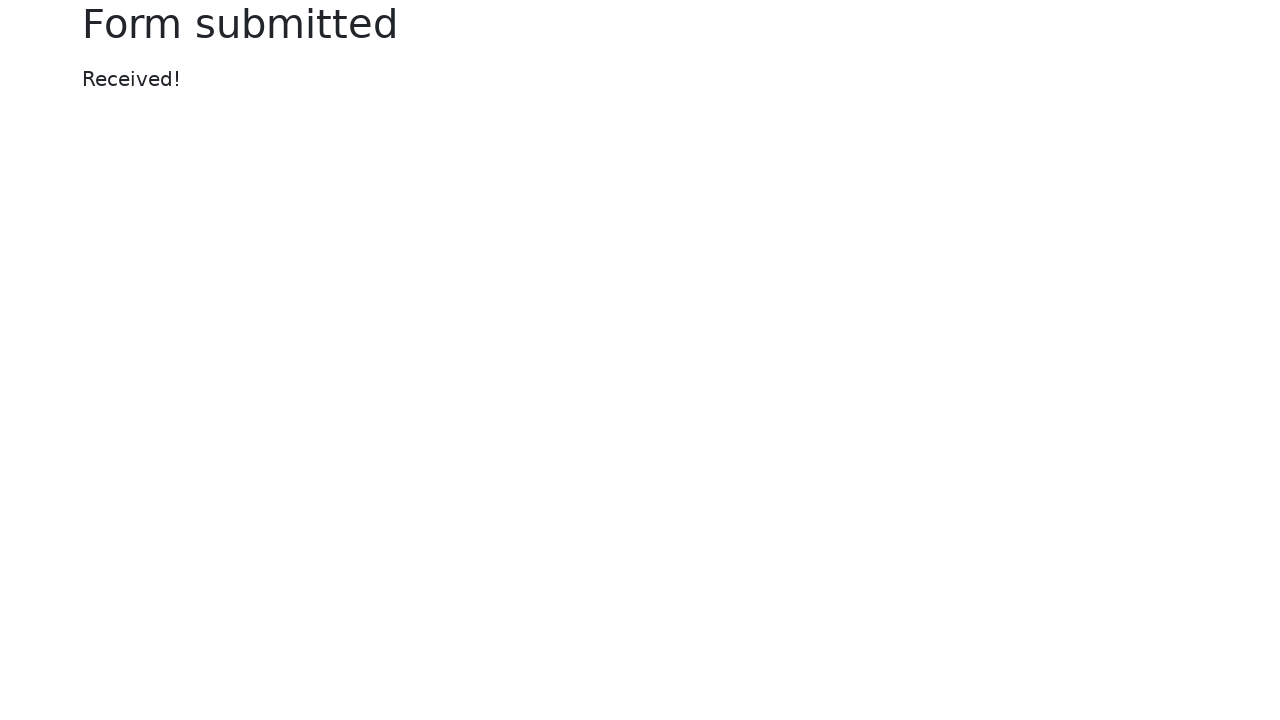

Success message 'Received!' appeared on the page
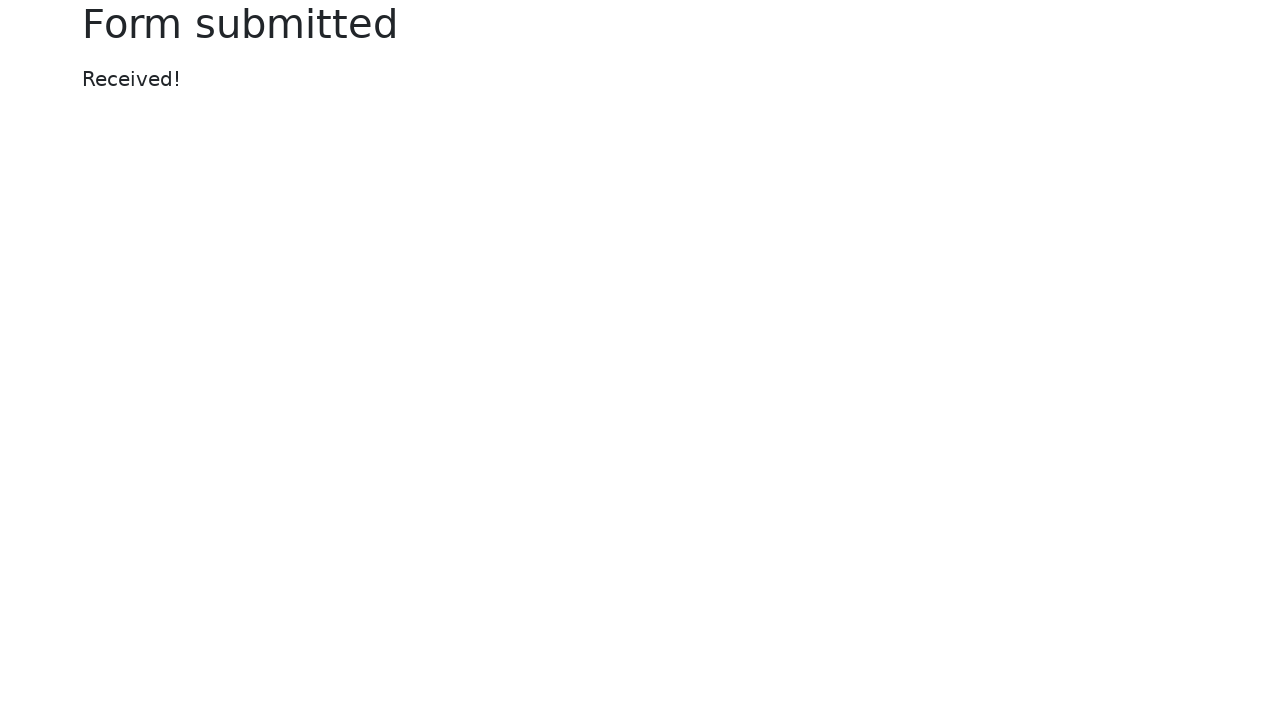

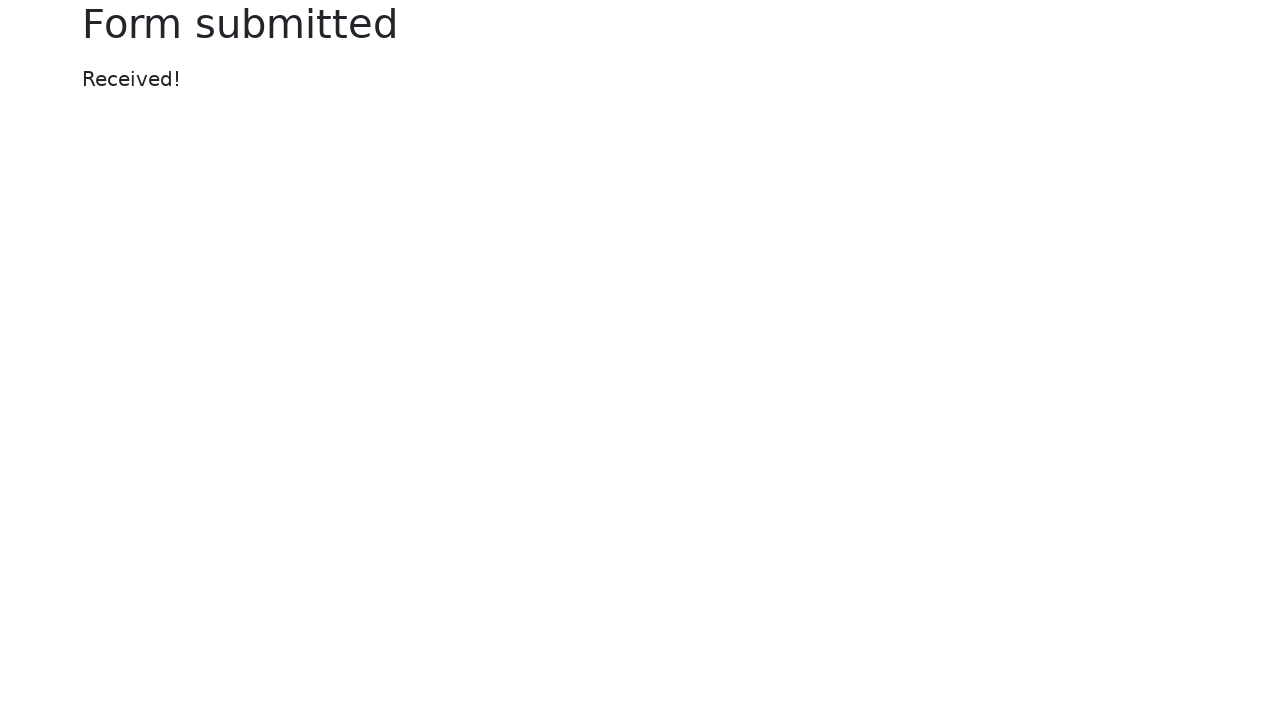